Tests checkbox functionality by navigating to the checkboxes page, ensuring checkbox 1 is checked (selecting it if unchecked), and ensuring checkbox 2 is unchecked (deselecting it if checked).

Starting URL: http://the-internet.herokuapp.com/

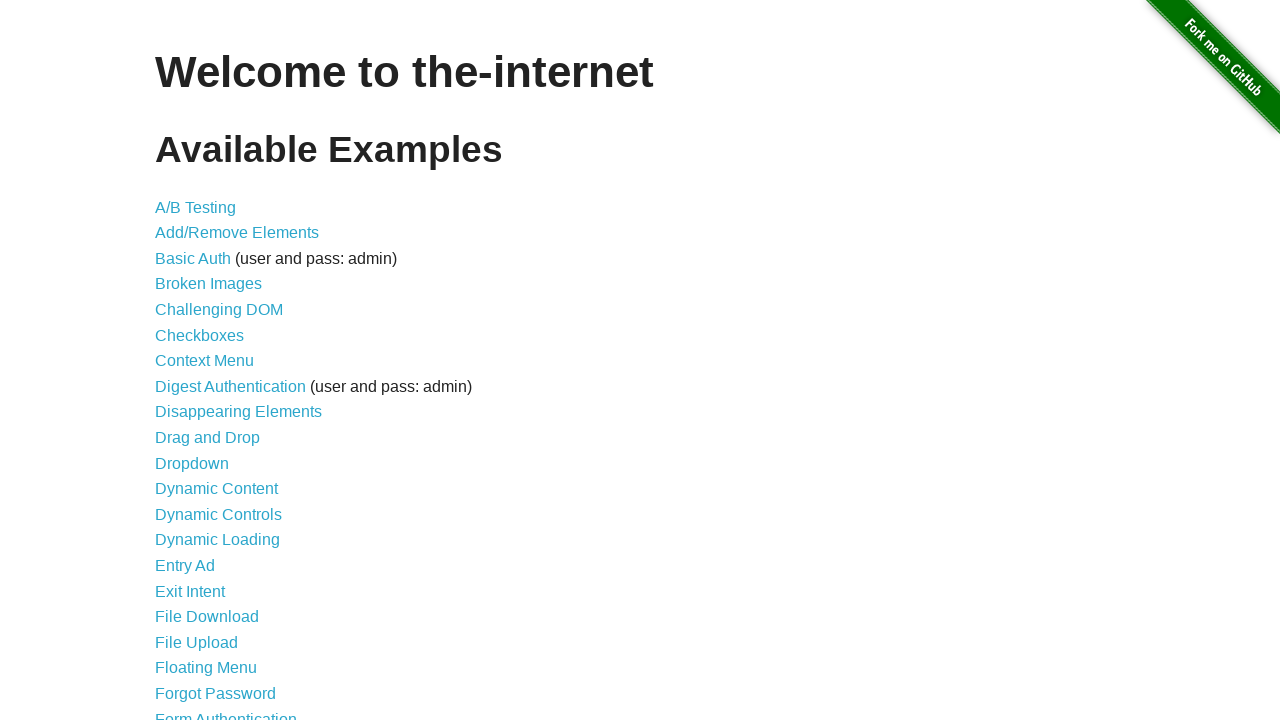

Clicked on Checkboxes link to navigate to checkboxes page at (200, 335) on a[href='/checkboxes']
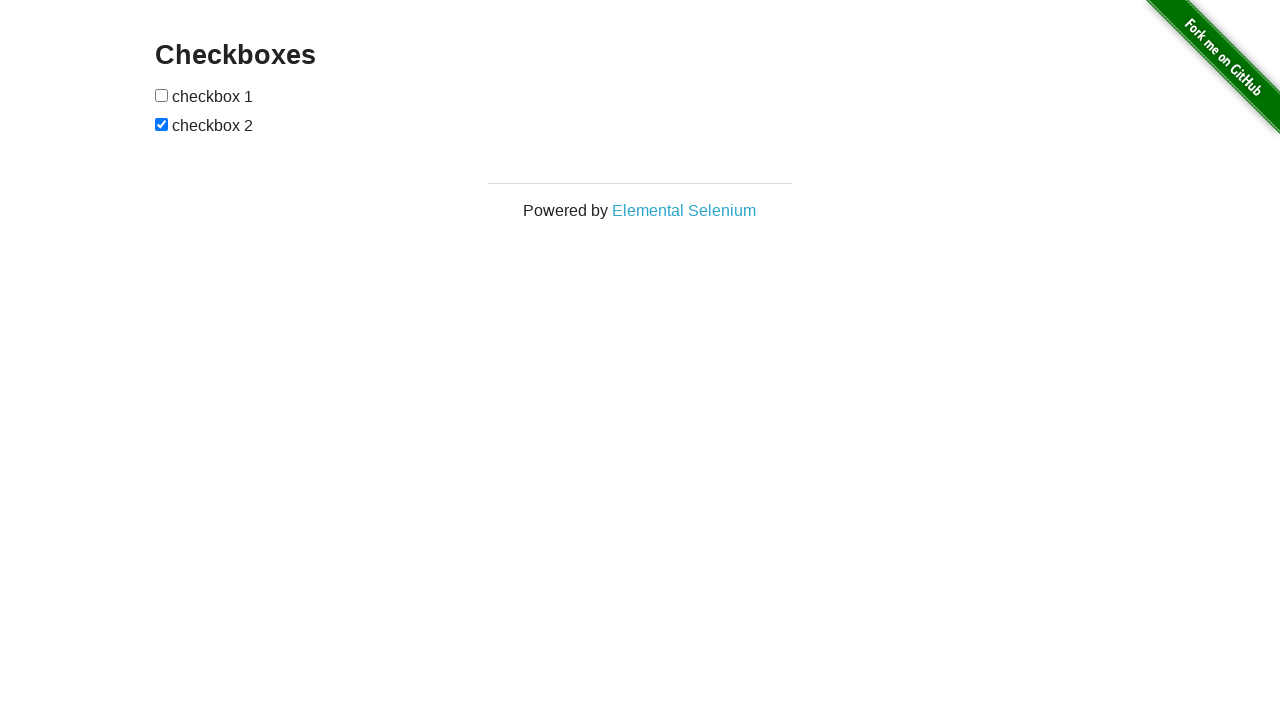

Checkboxes input elements are now visible
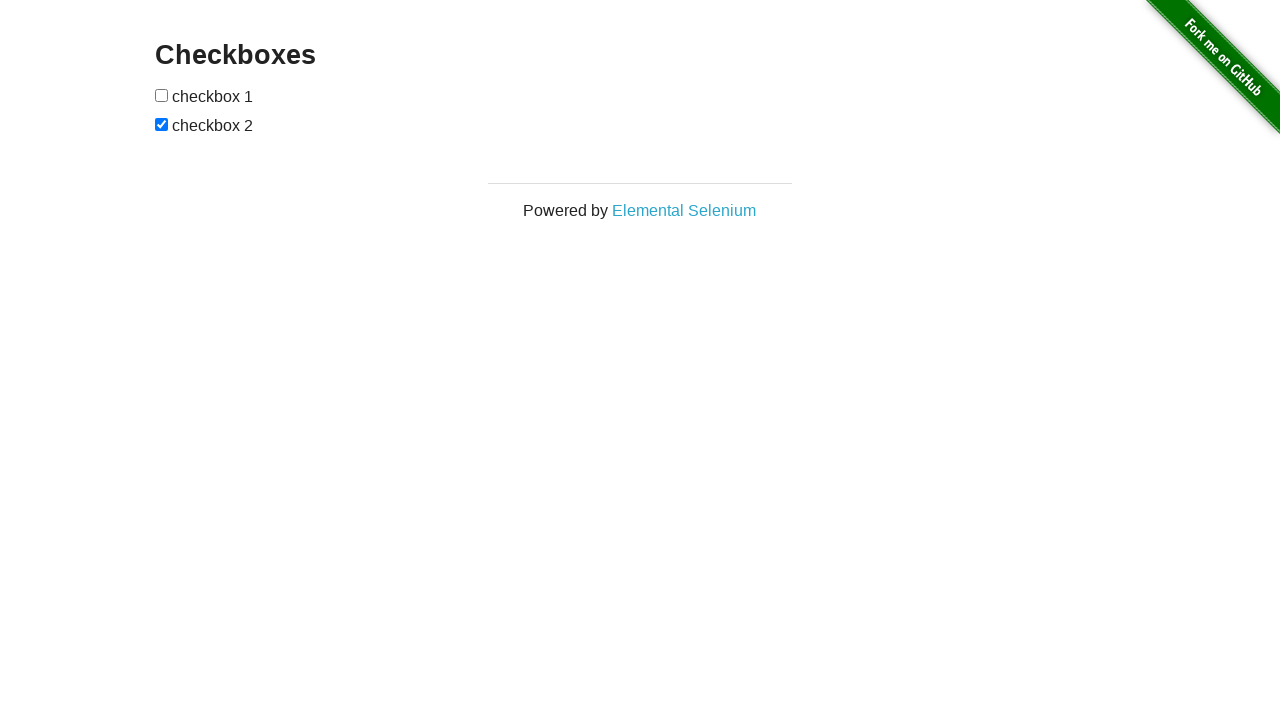

Located checkbox 1
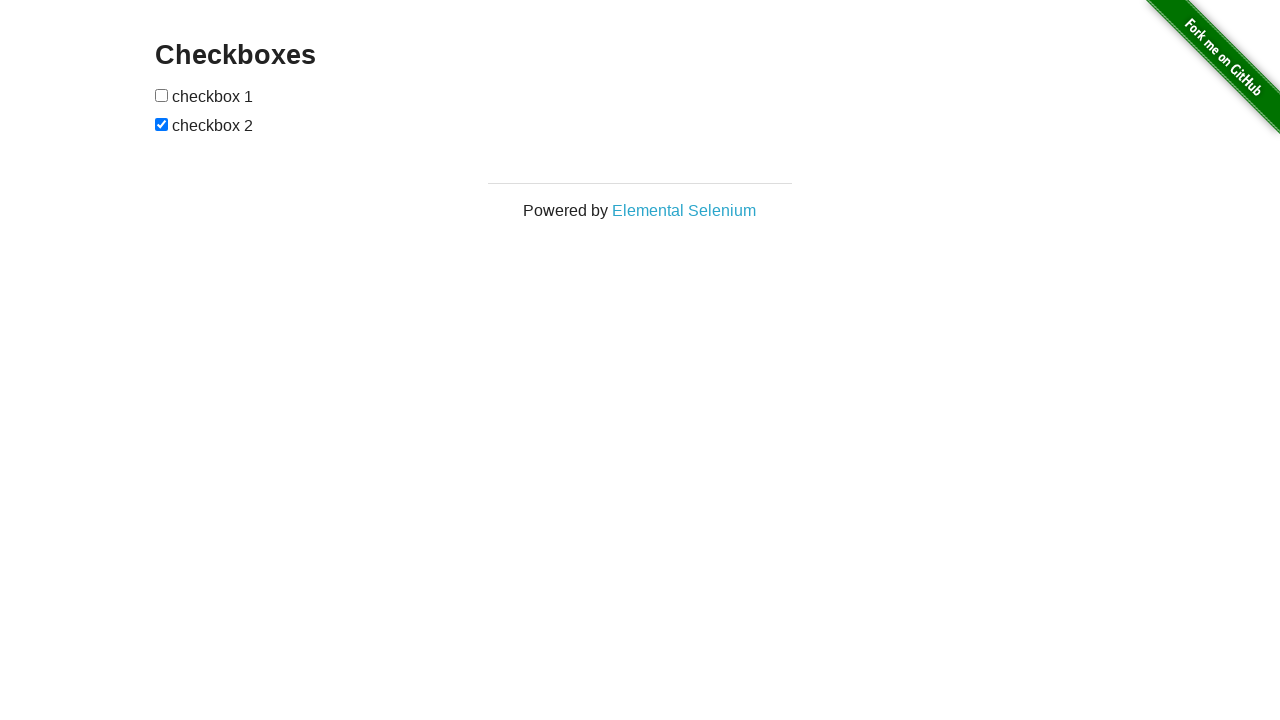

Checkbox 1 was unchecked, so clicked to check it at (162, 95) on #checkboxes input >> nth=0
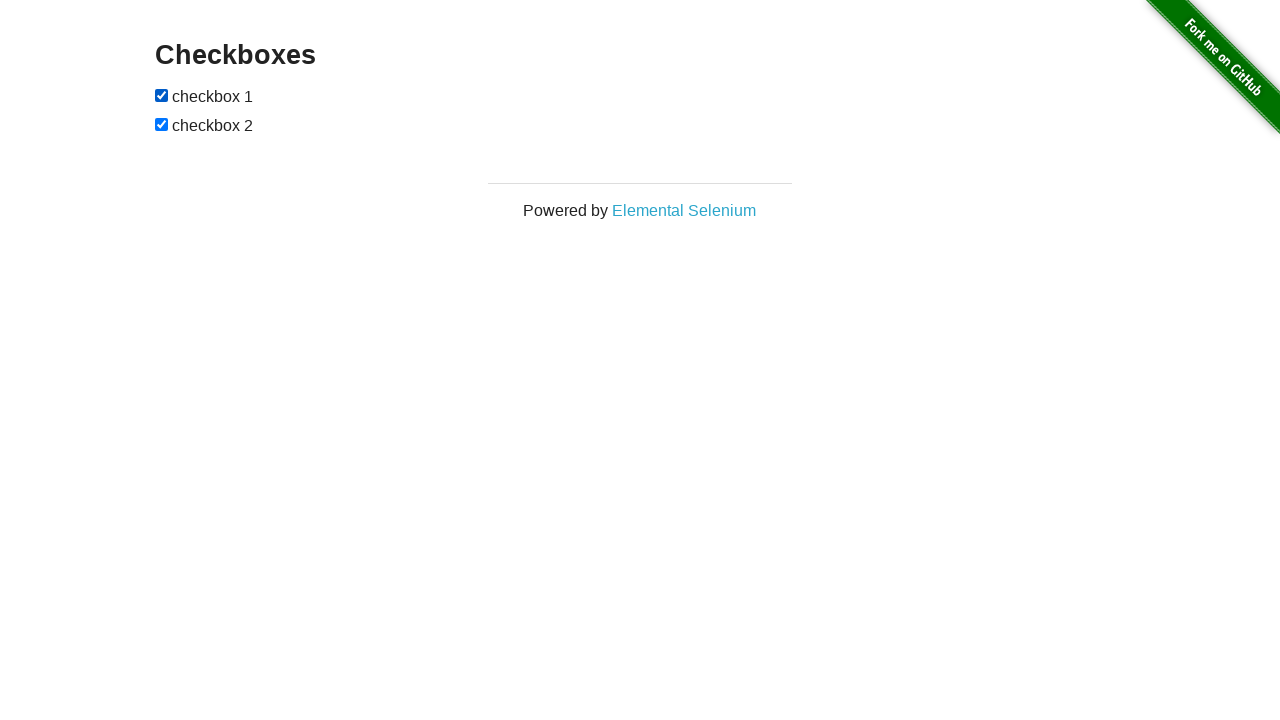

Located checkbox 2
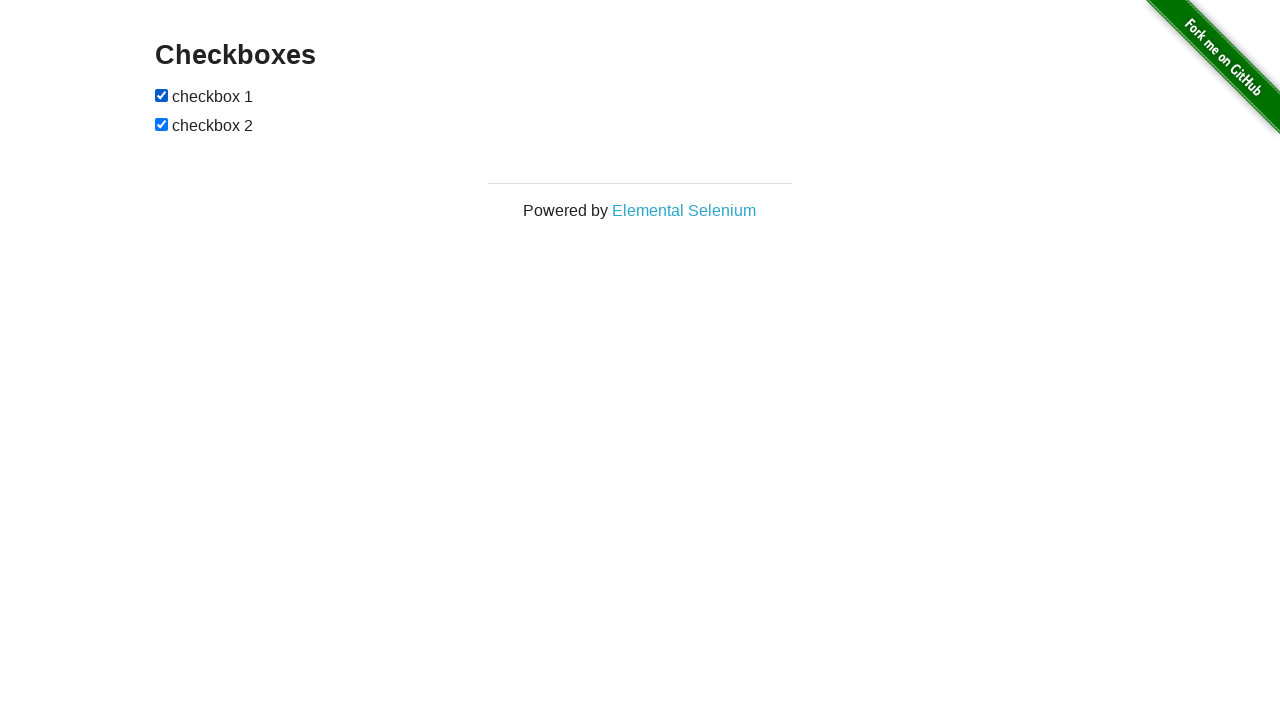

Checkbox 2 was checked, so clicked to uncheck it at (162, 124) on #checkboxes input >> nth=1
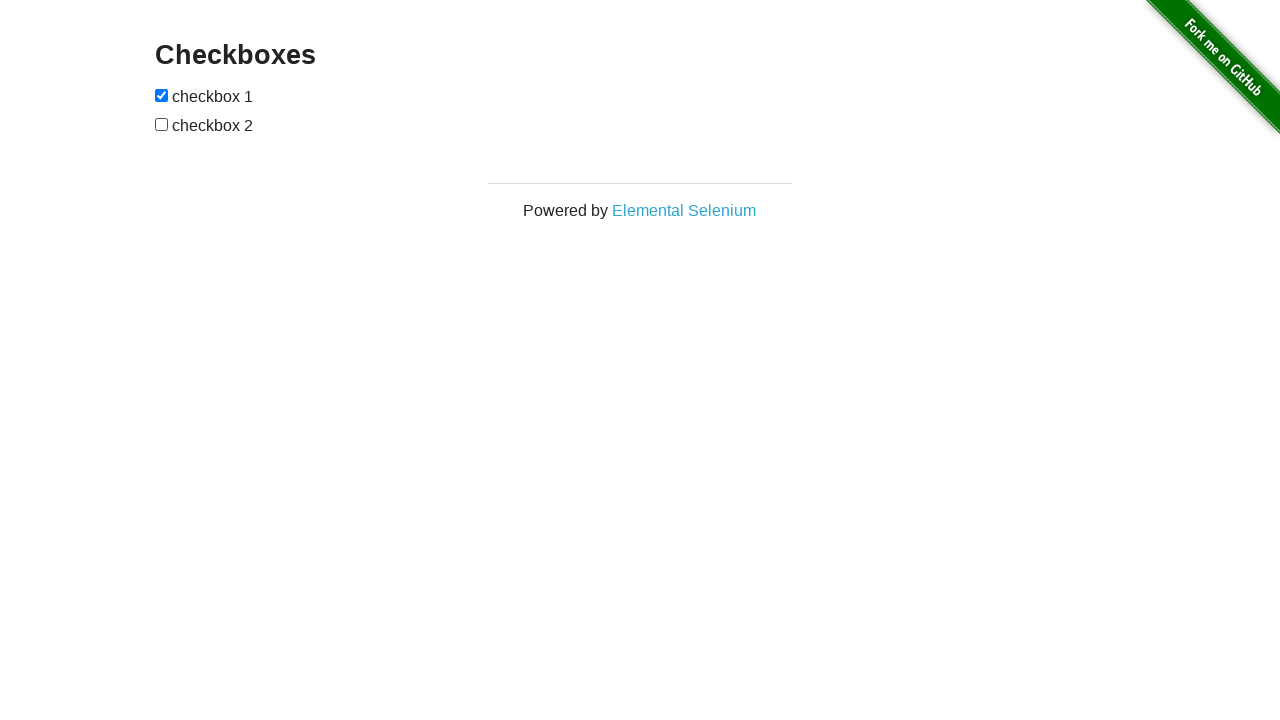

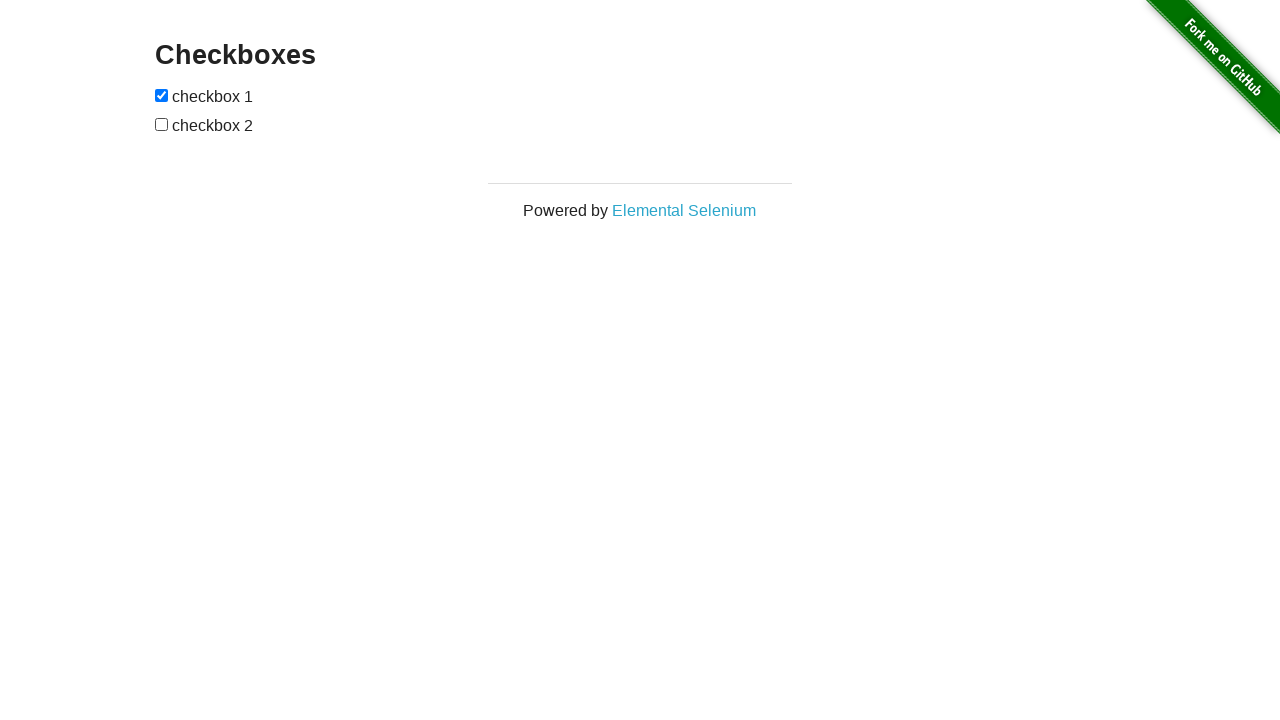